Tests that the items left message updates correctly as items are marked complete

Starting URL: https://todomvc.com/examples/react/dist/

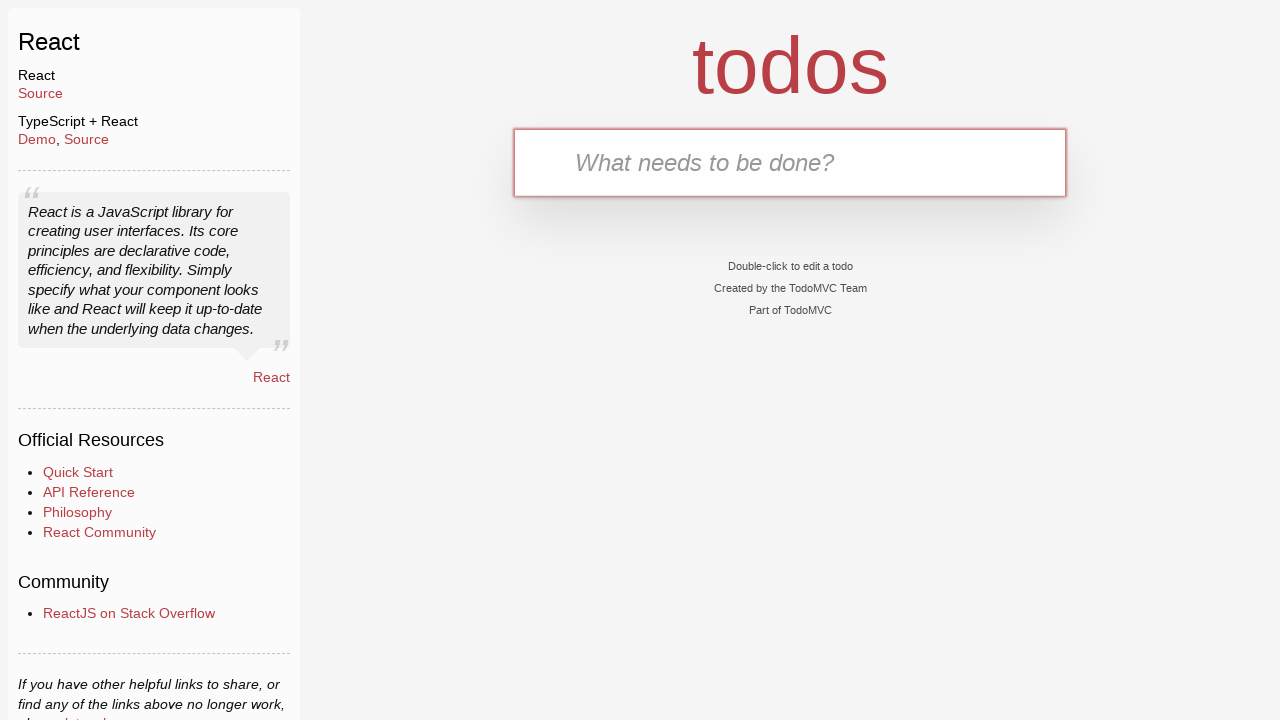

Filled new todo input with 'test1' on .new-todo
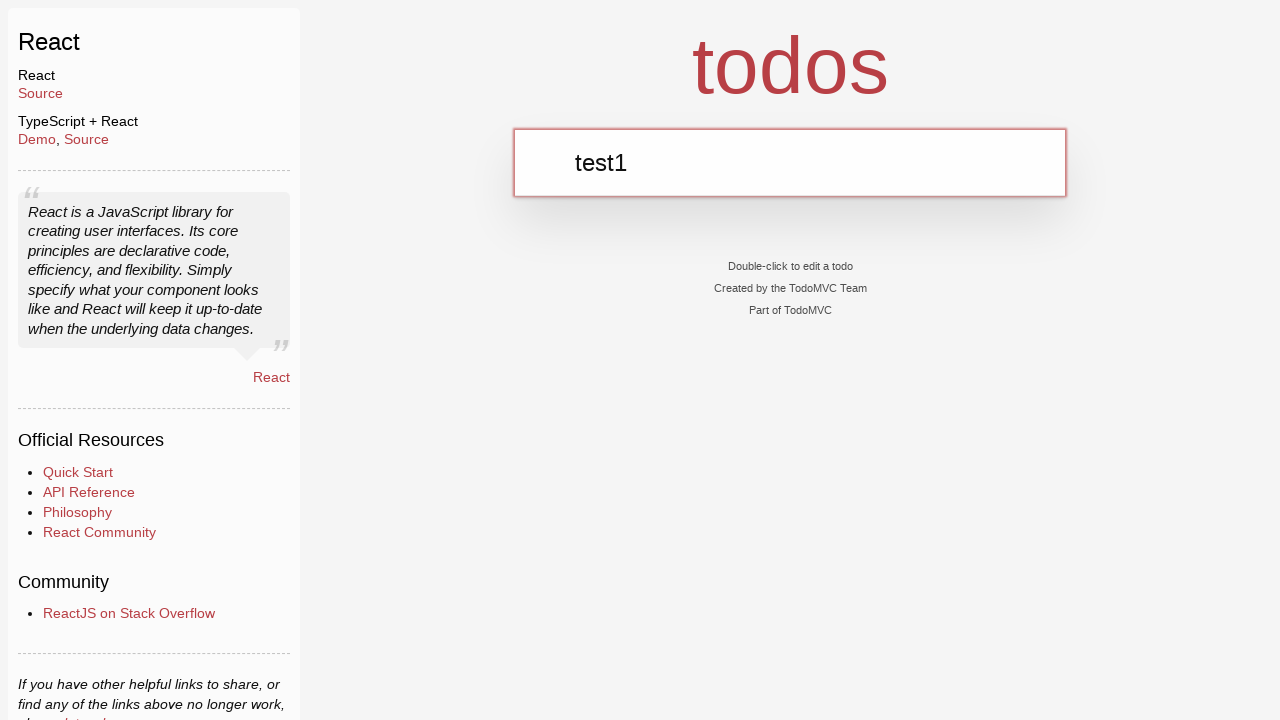

Pressed Enter to add first todo item on .new-todo
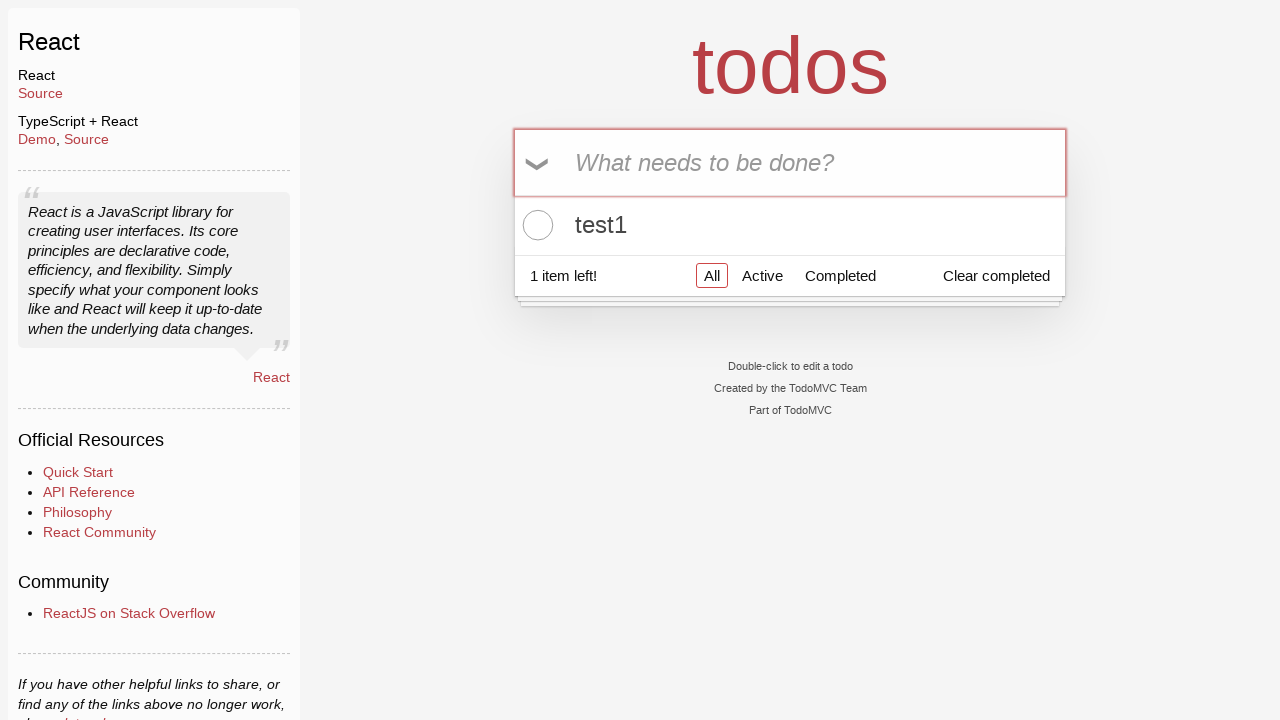

Filled new todo input with 'test2' on .new-todo
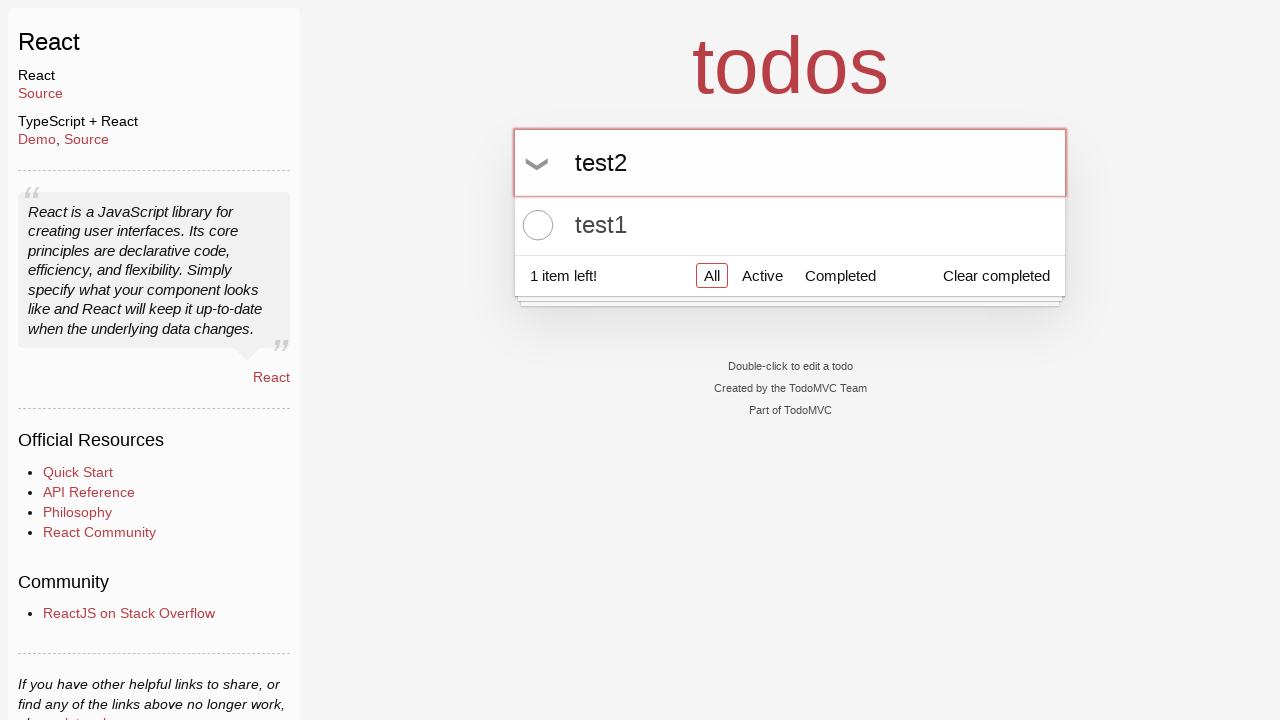

Pressed Enter to add second todo item on .new-todo
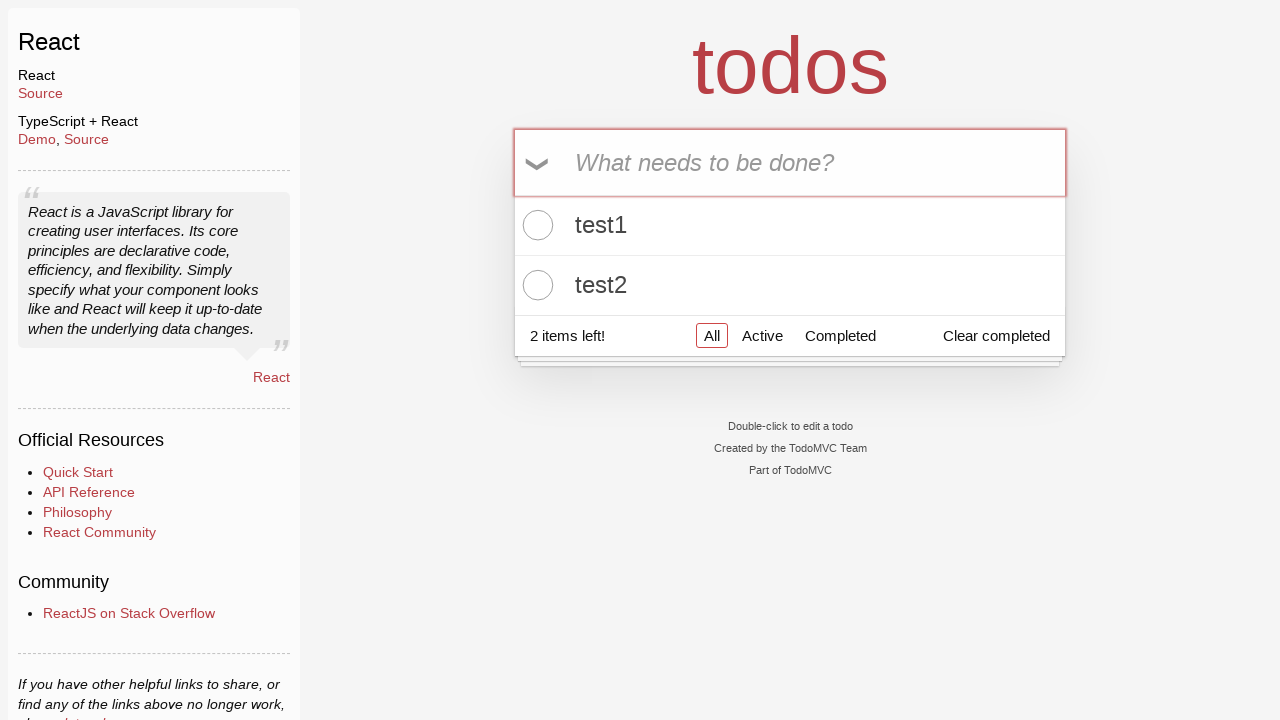

Marked first todo item as complete at (535, 225) on .todo-list li .toggle >> nth=0
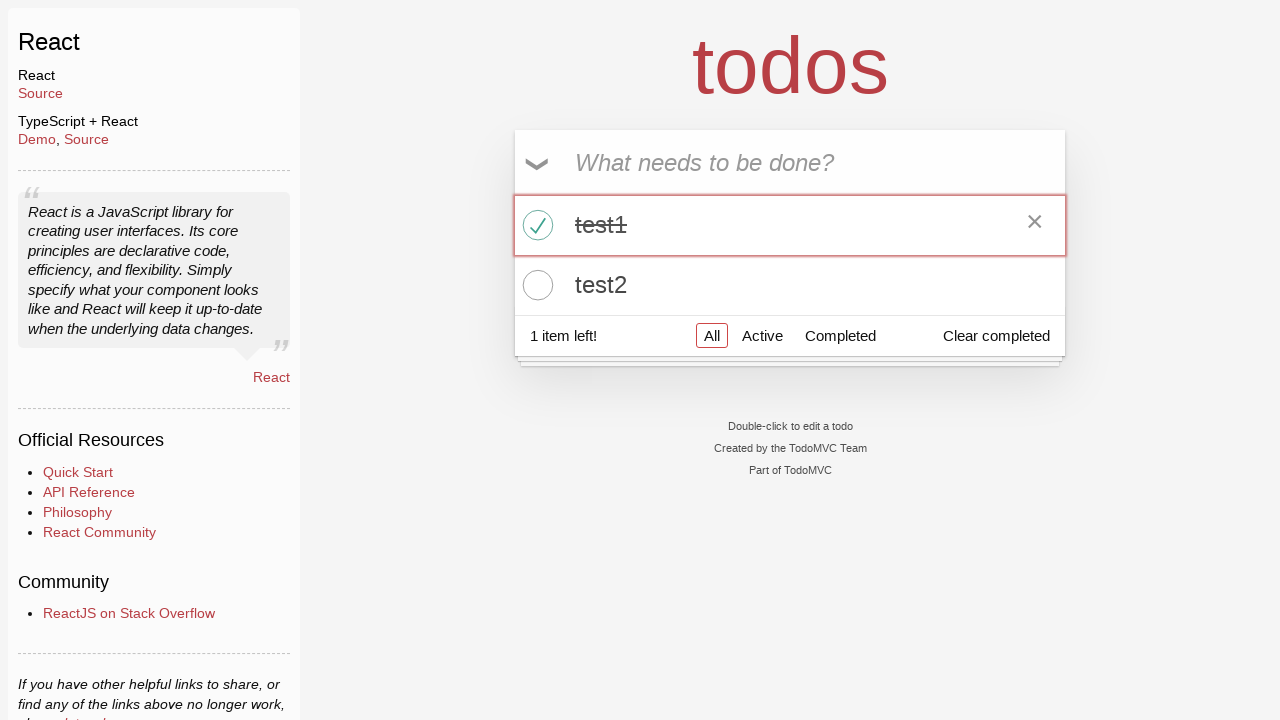

Marked second todo item as complete at (535, 285) on .todo-list li .toggle >> nth=1
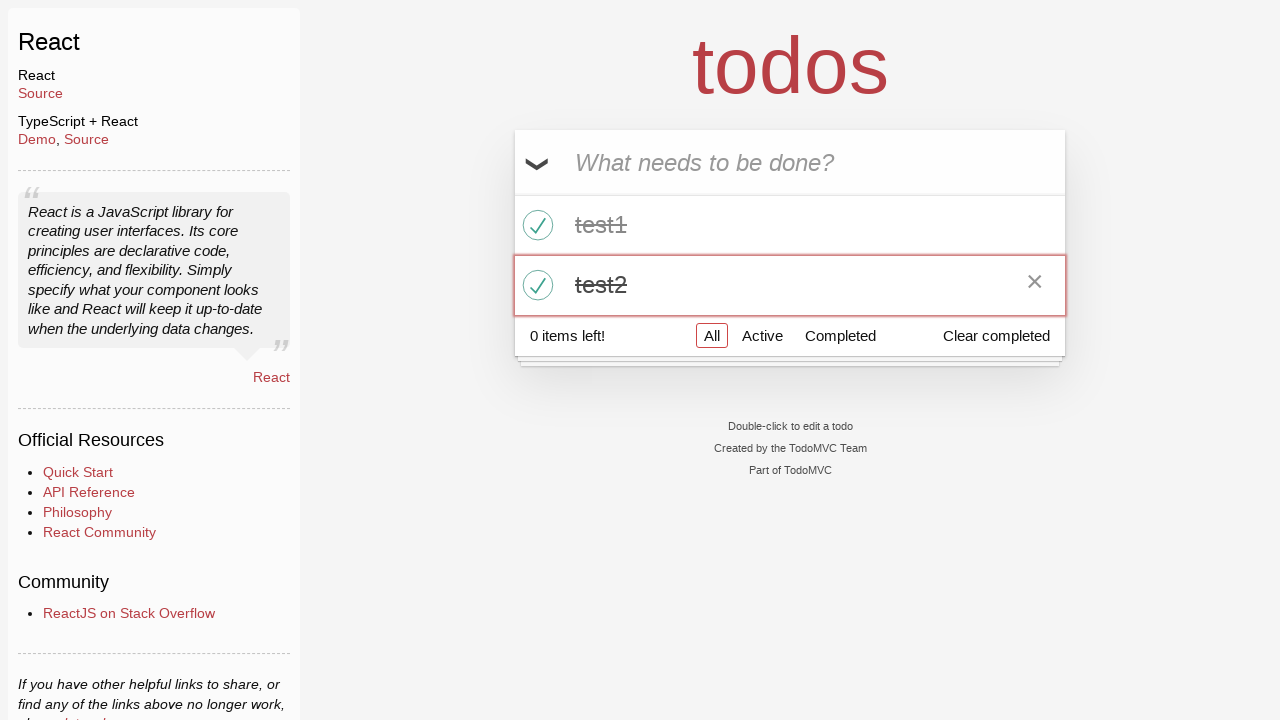

Items left message status bar is visible
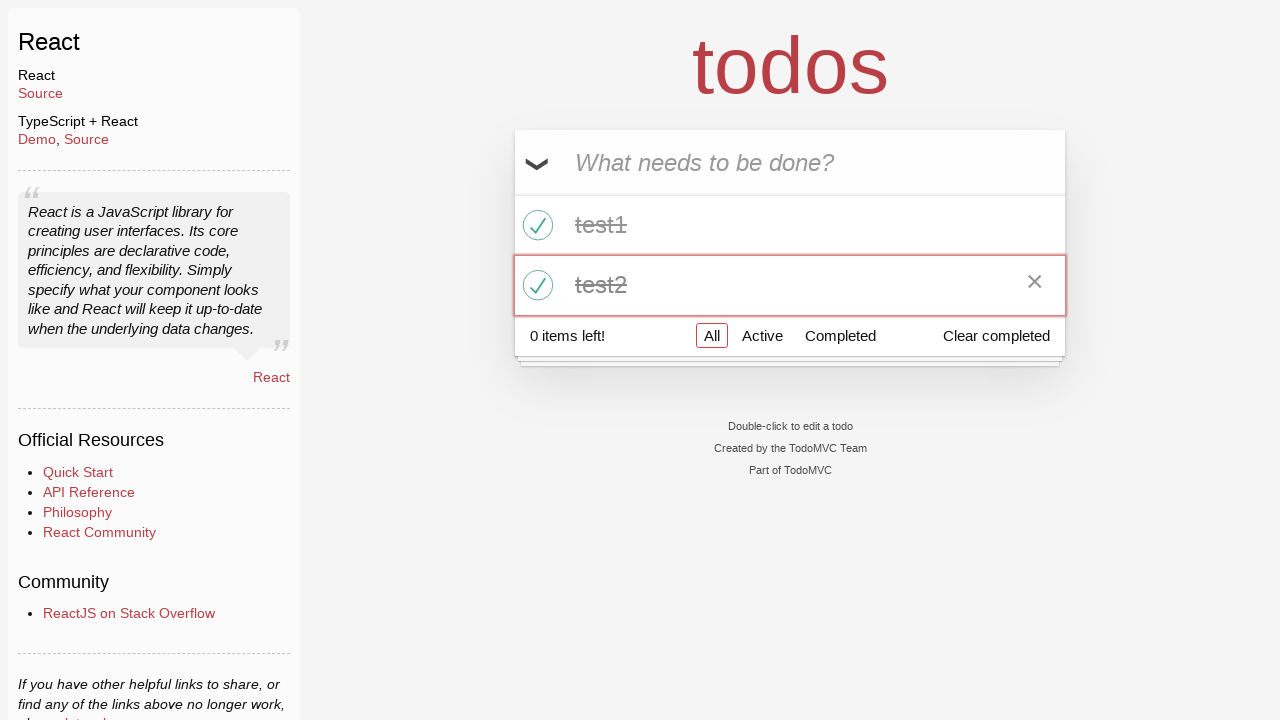

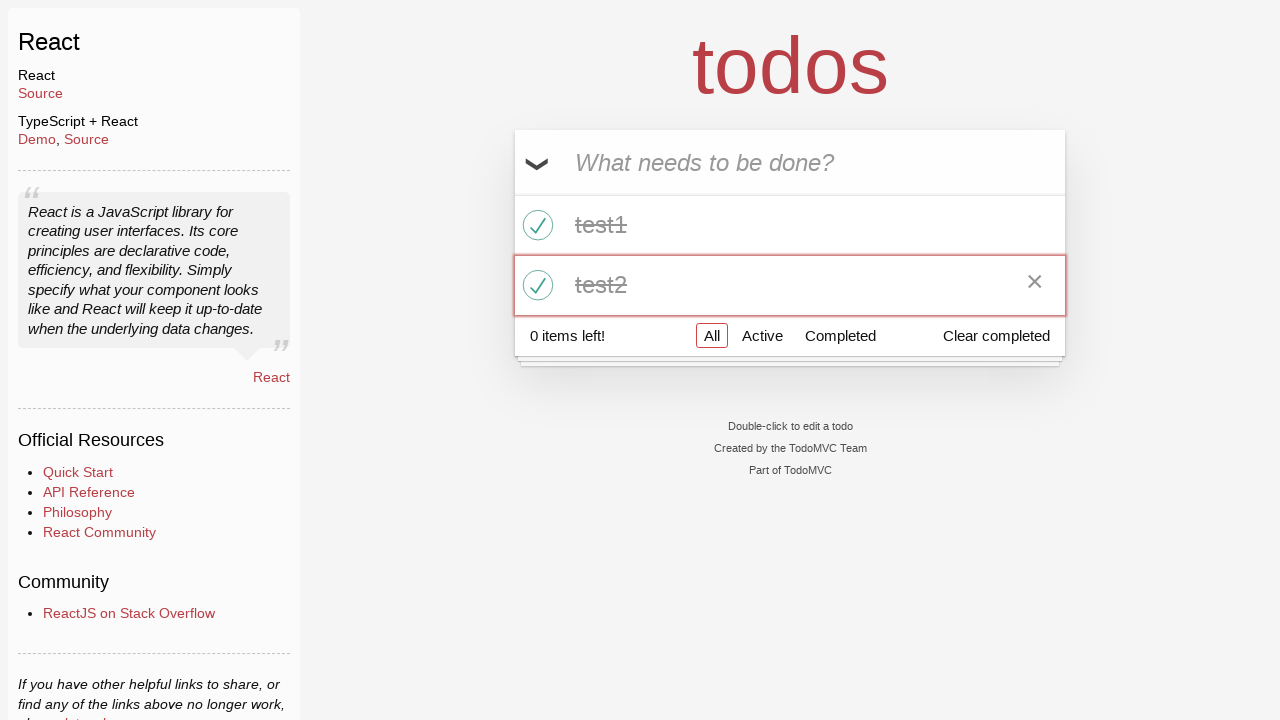